Solves a math challenge by calculating a formula based on a value from the page, then fills the answer and submits the form with checkbox selections

Starting URL: https://suninjuly.github.io/math.html

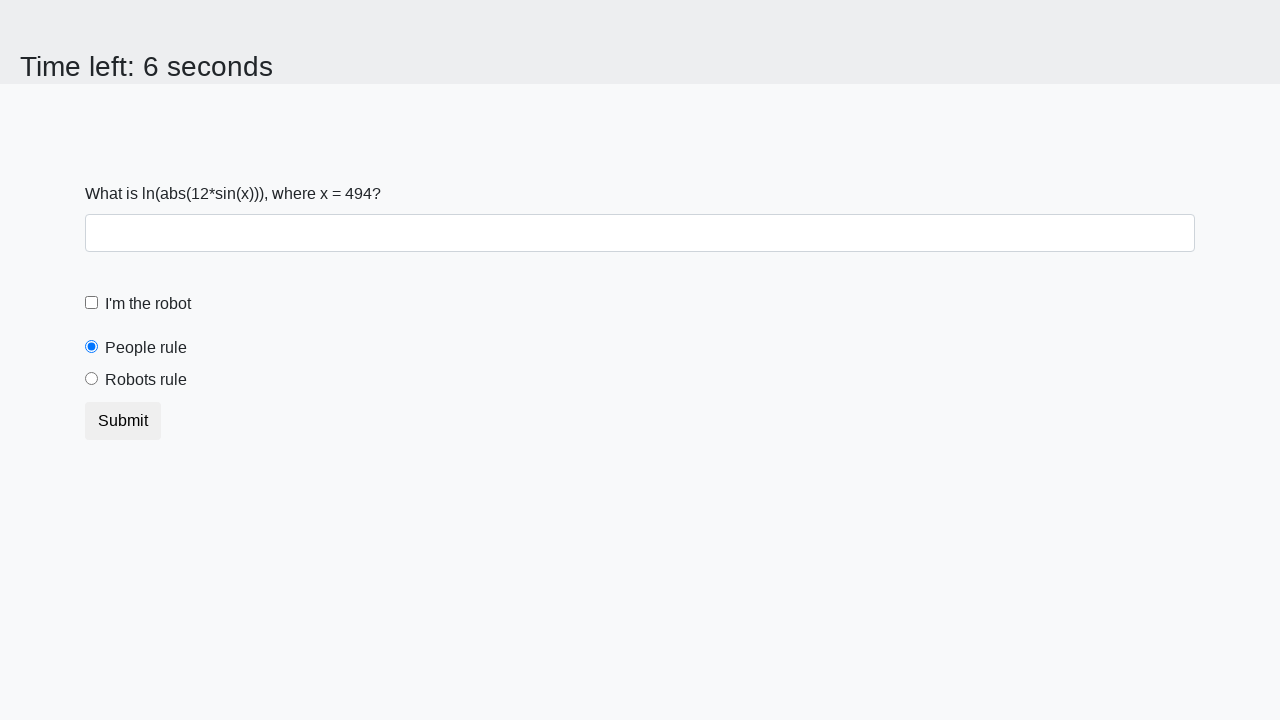

Located the input value element
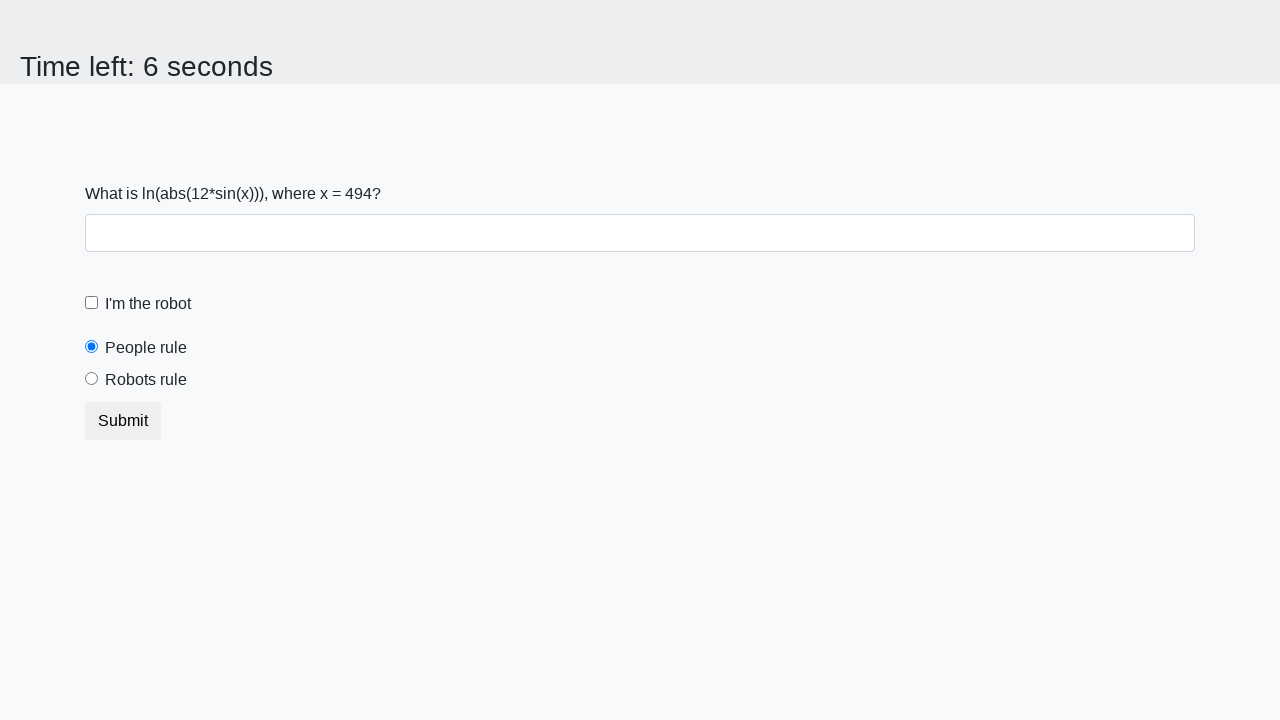

Retrieved input value from page: 494
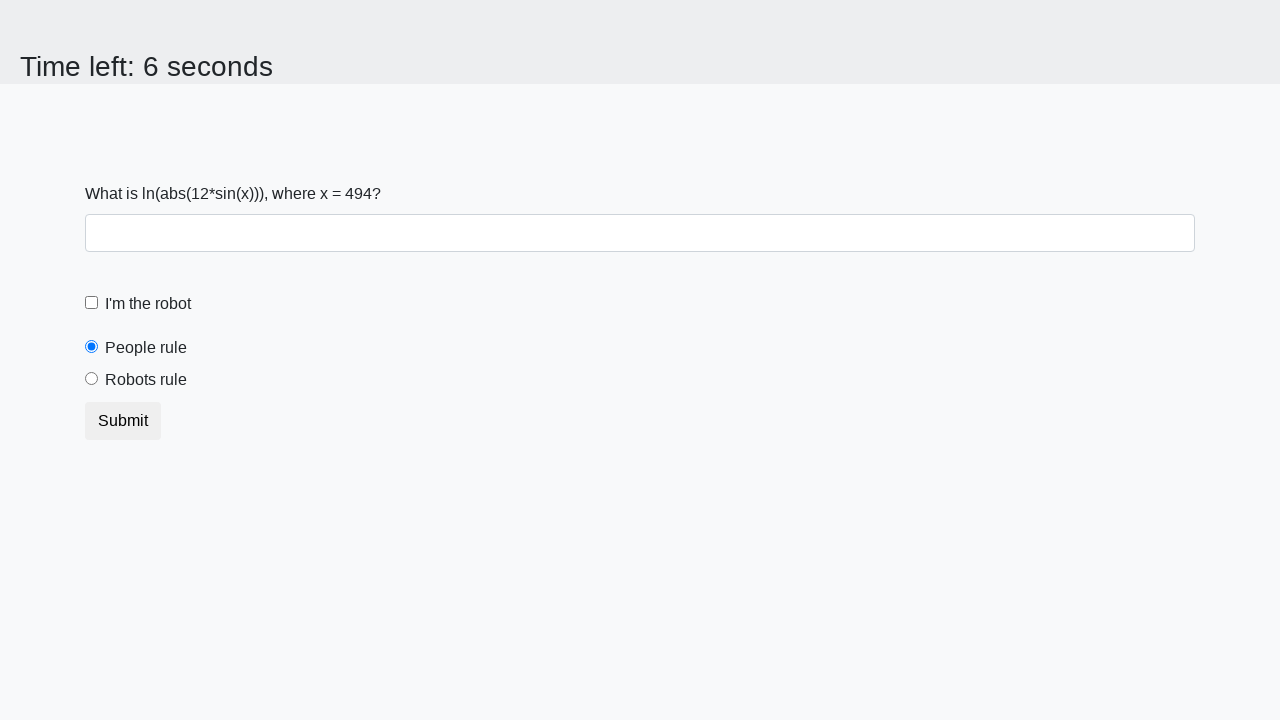

Calculated formula result: 2.1226472467032207
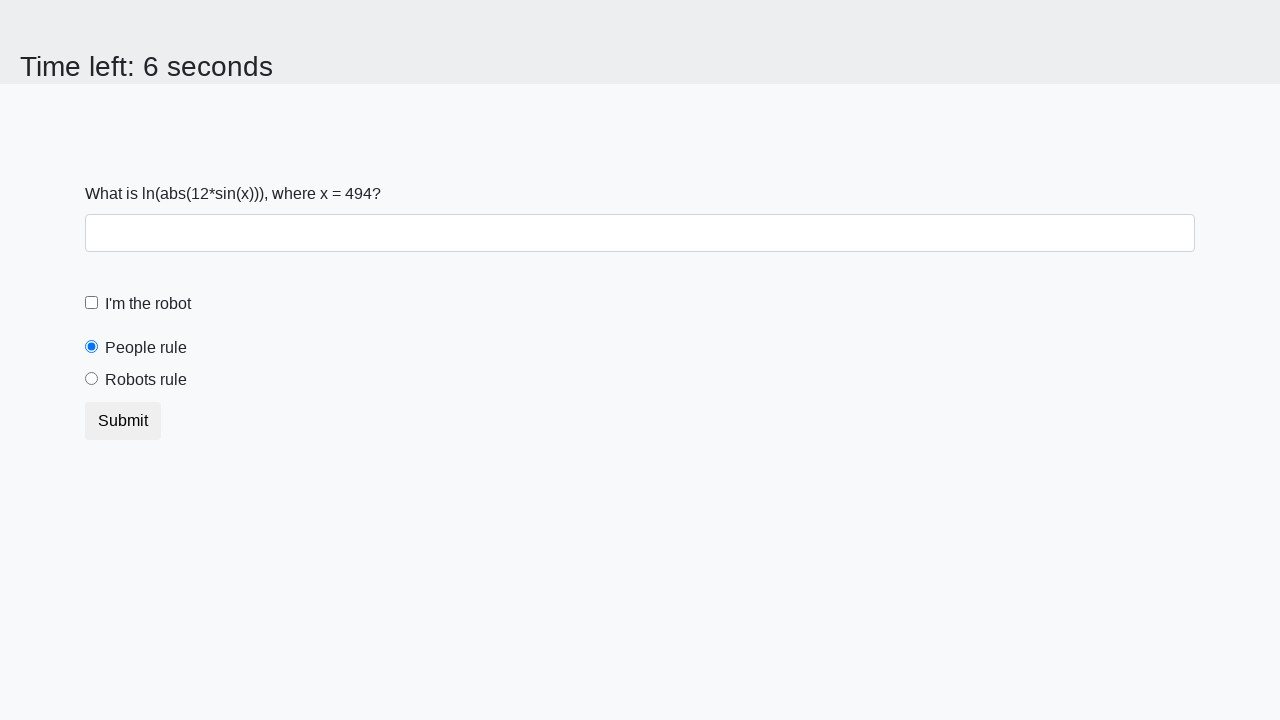

Filled answer field with calculated value: 2.1226472467032207 on #answer
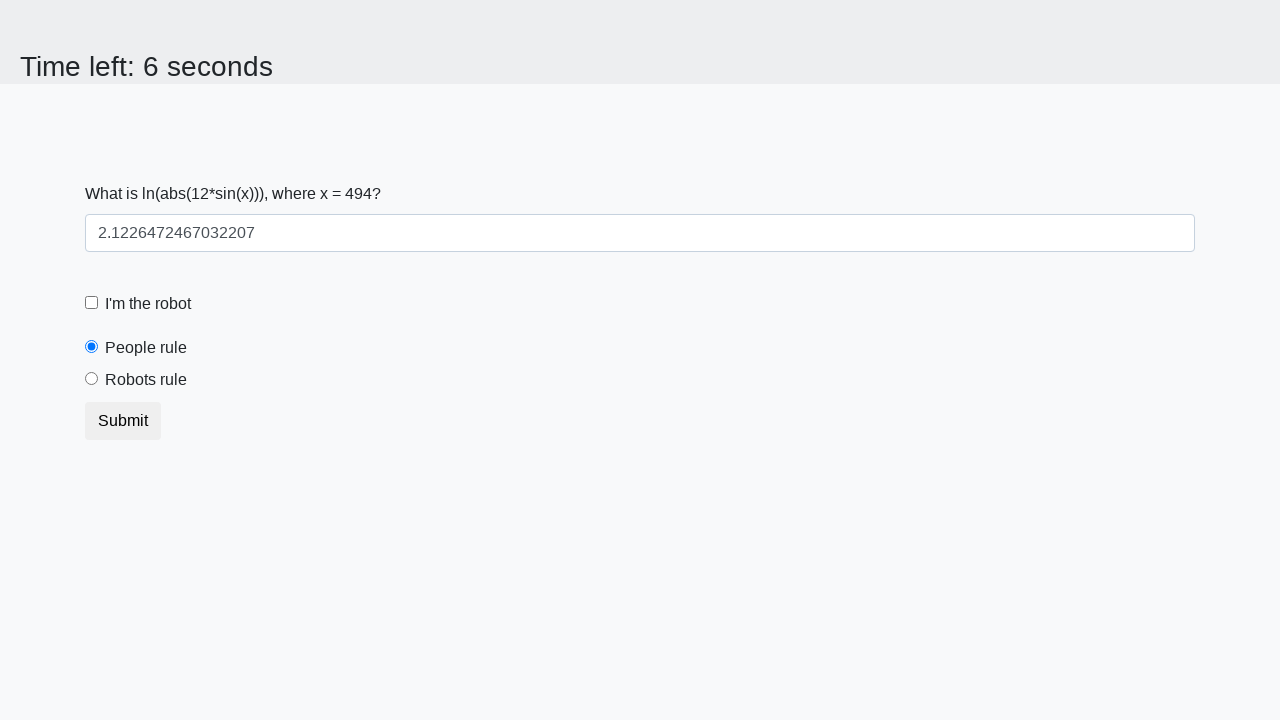

Clicked robot checkbox at (92, 303) on #robotCheckbox
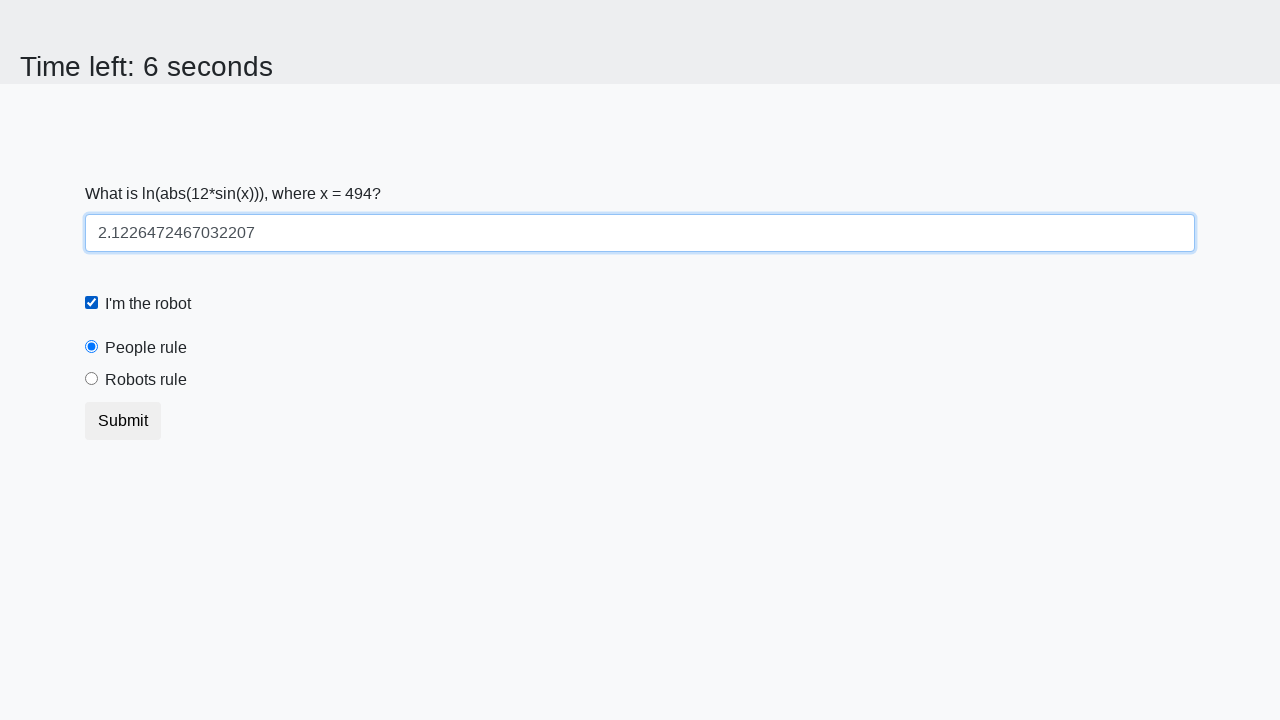

Selected robots rule radio button at (92, 379) on #robotsRule
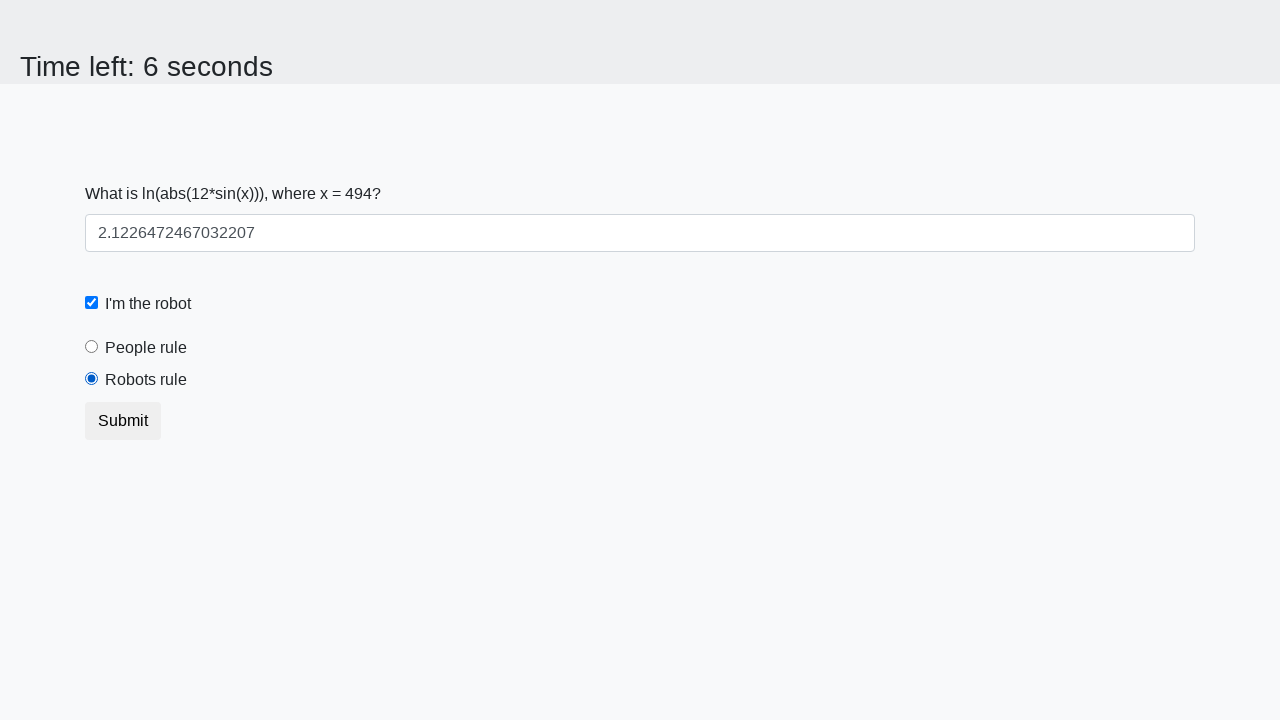

Clicked submit button to submit the form at (123, 421) on button.btn
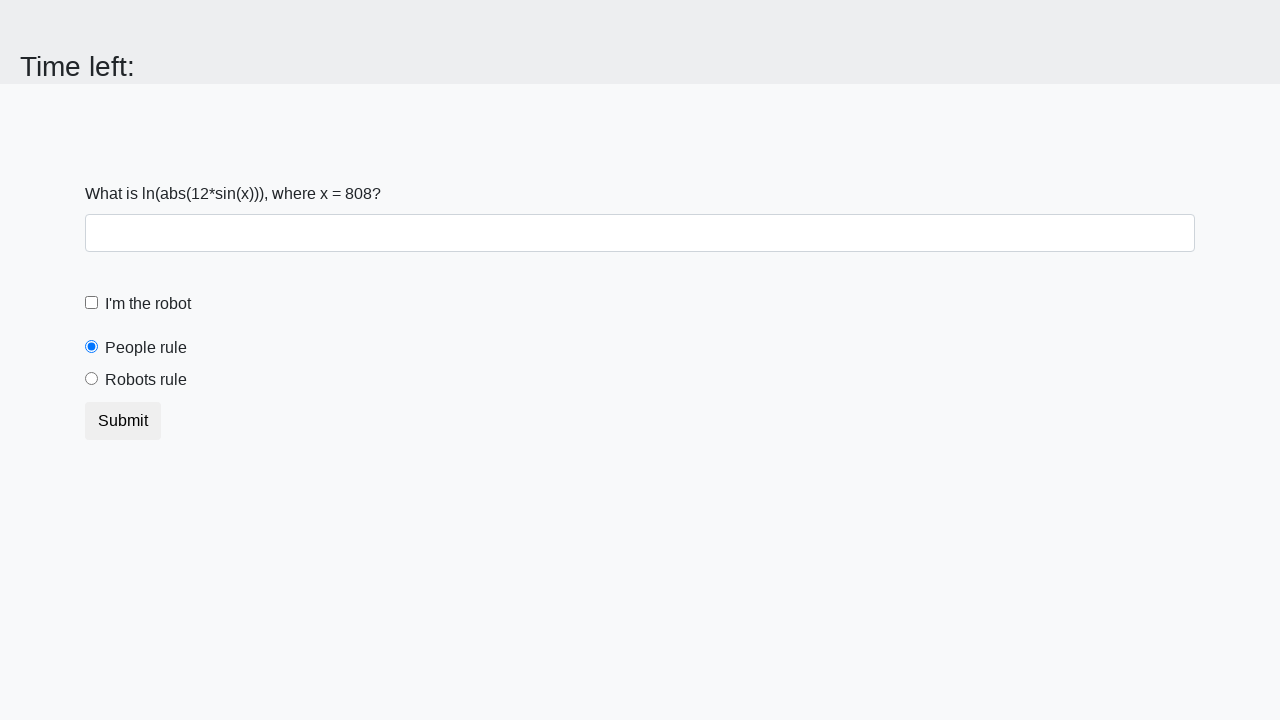

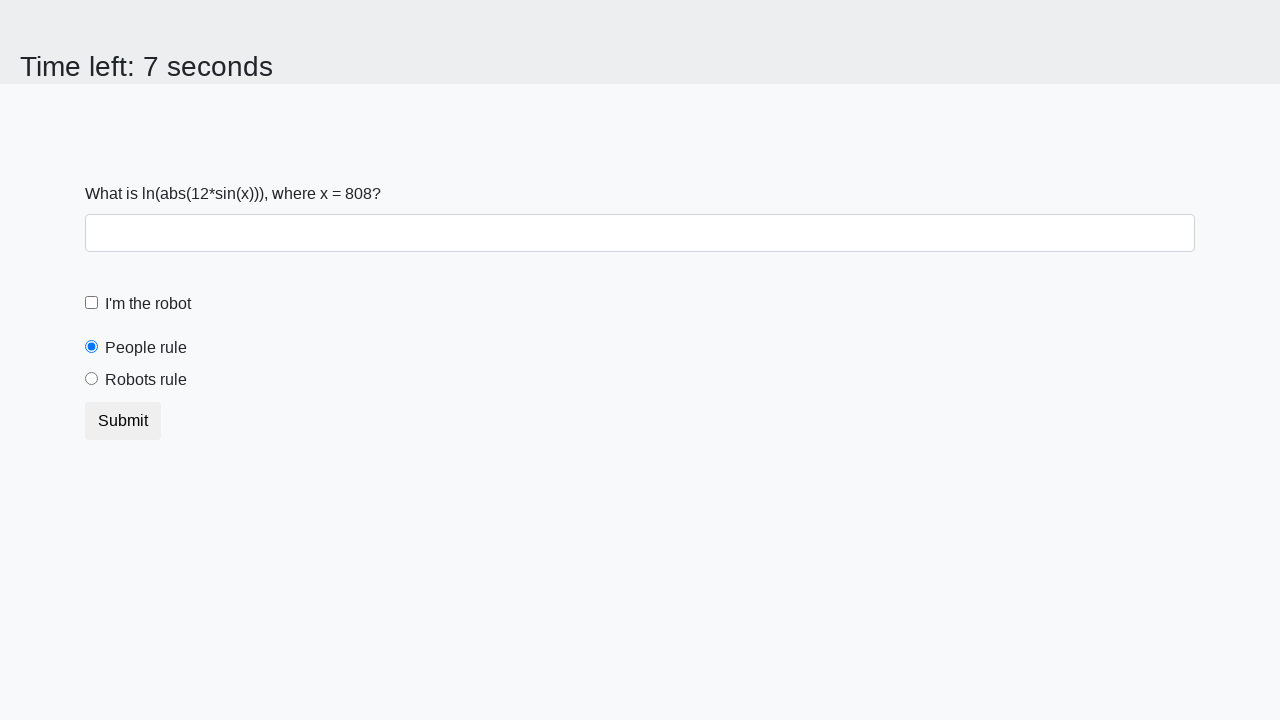